Simple navigation test that opens the Selenium HQ website and verifies the page loads successfully

Starting URL: http://seleniumhq.org/

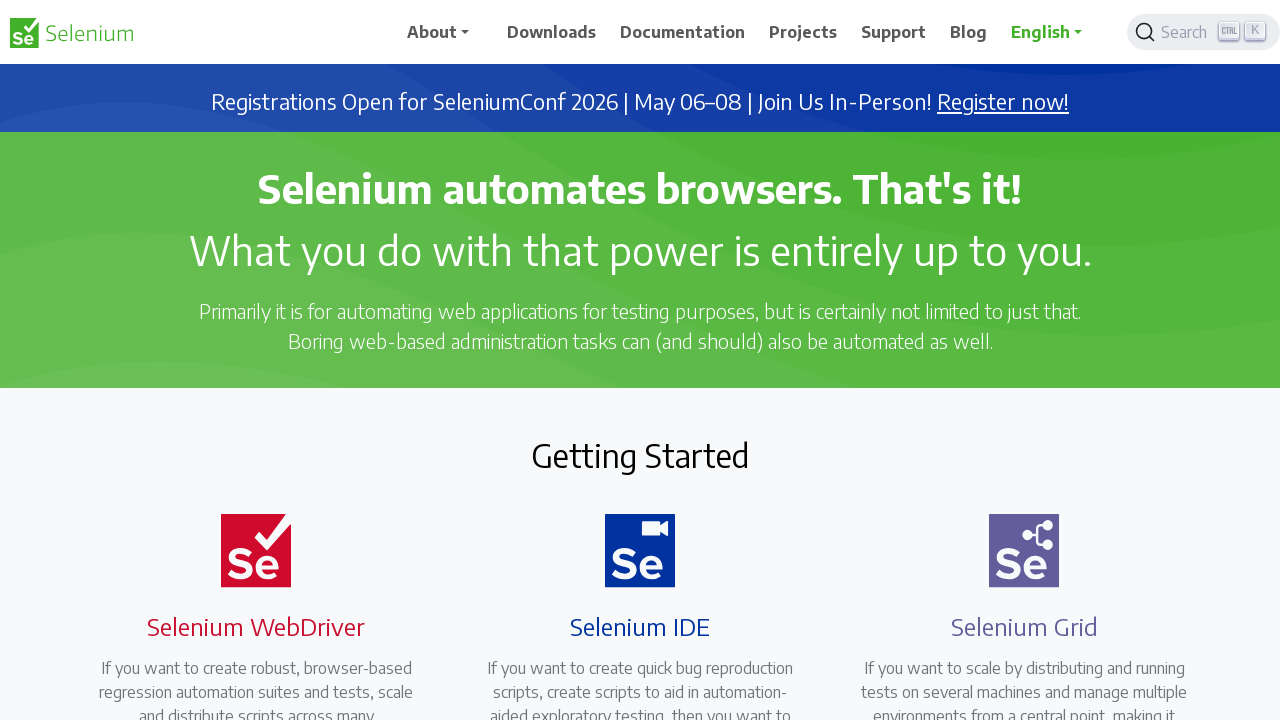

Navigated to Selenium HQ website at http://seleniumhq.org/
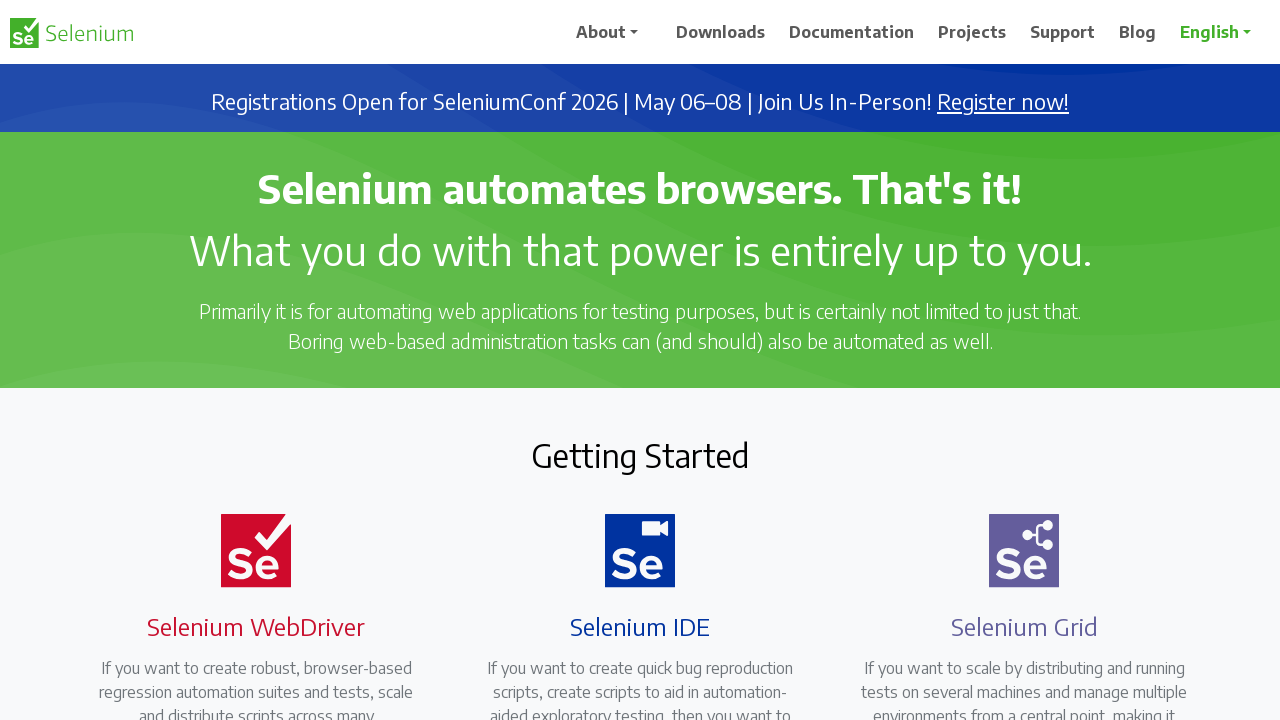

Page DOM content fully loaded
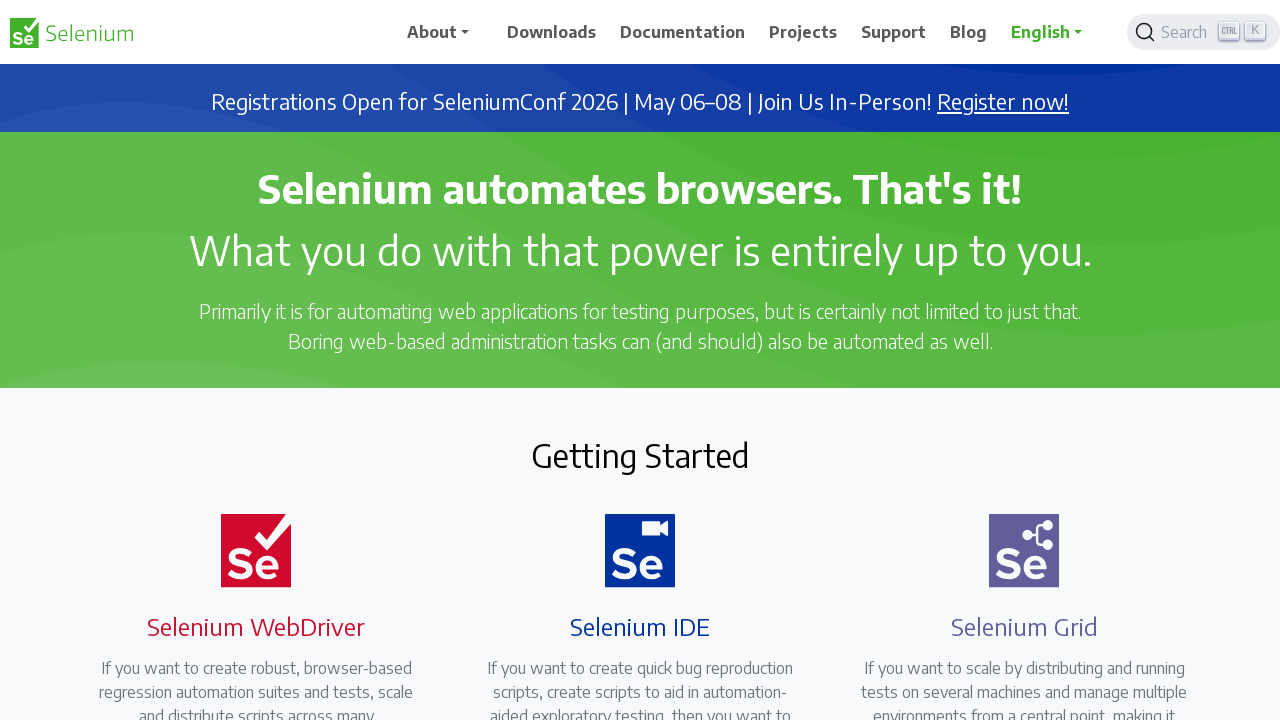

Verified page loaded successfully with a title
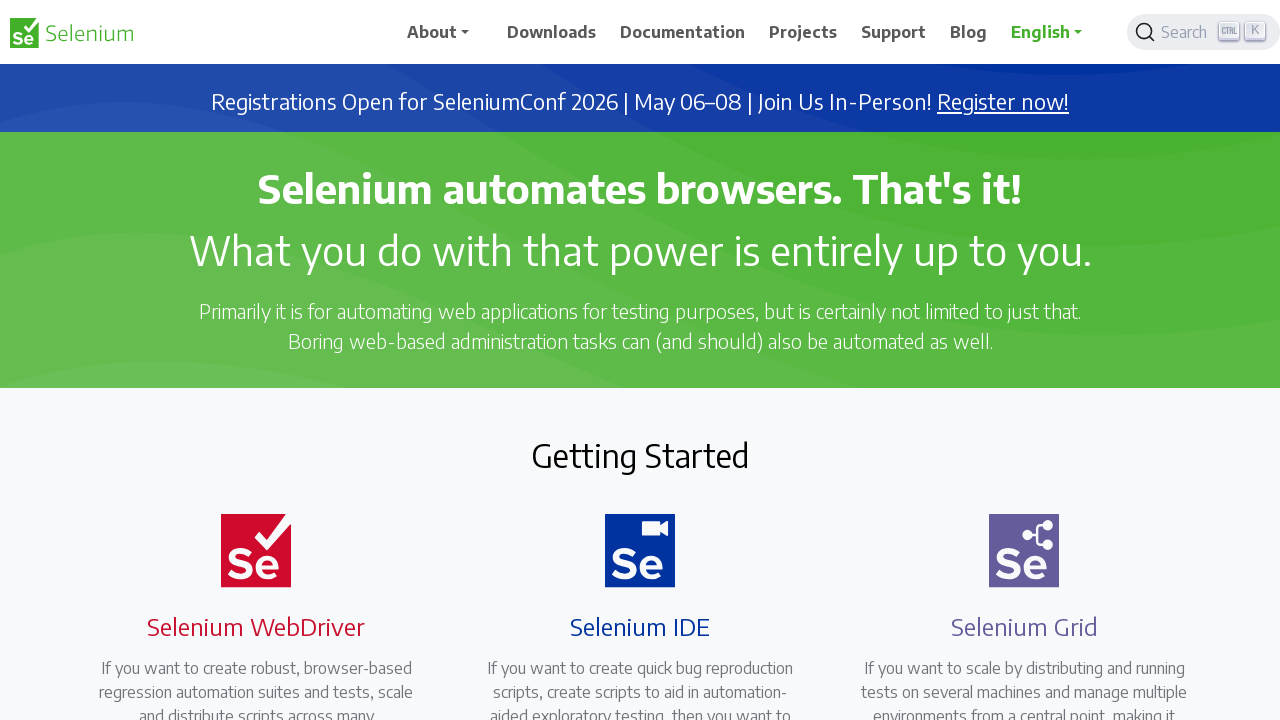

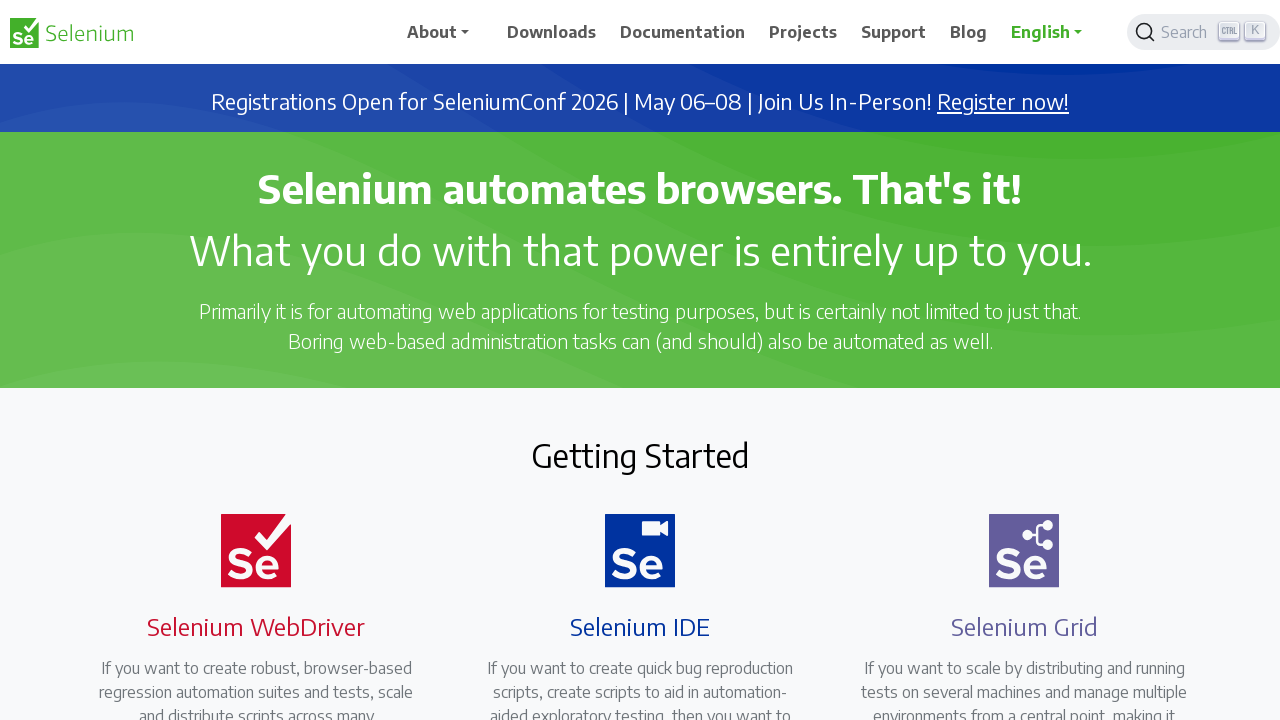